Tests the GreenCart landing page search functionality by entering a product shortname and verifying that product results are displayed with extractable product names.

Starting URL: https://rahulshettyacademy.com/seleniumPractise/#/

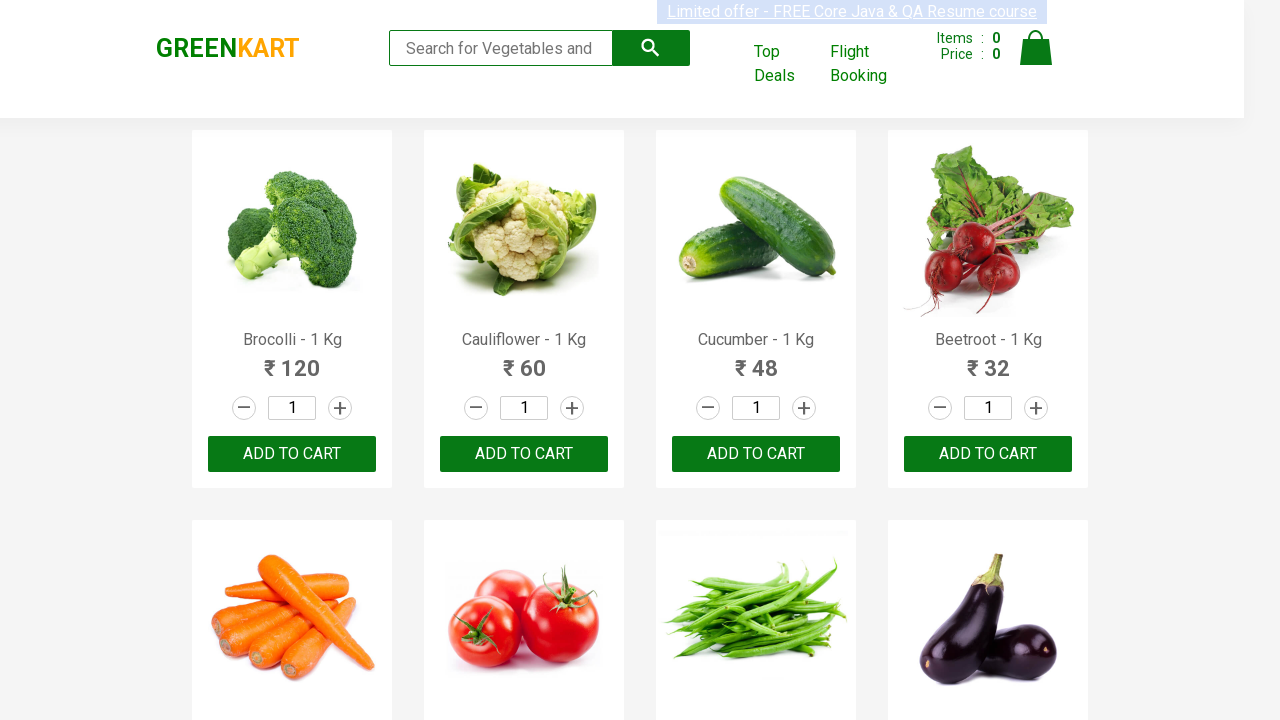

Filled search field with product shortname 'Tom' on input[type='search']
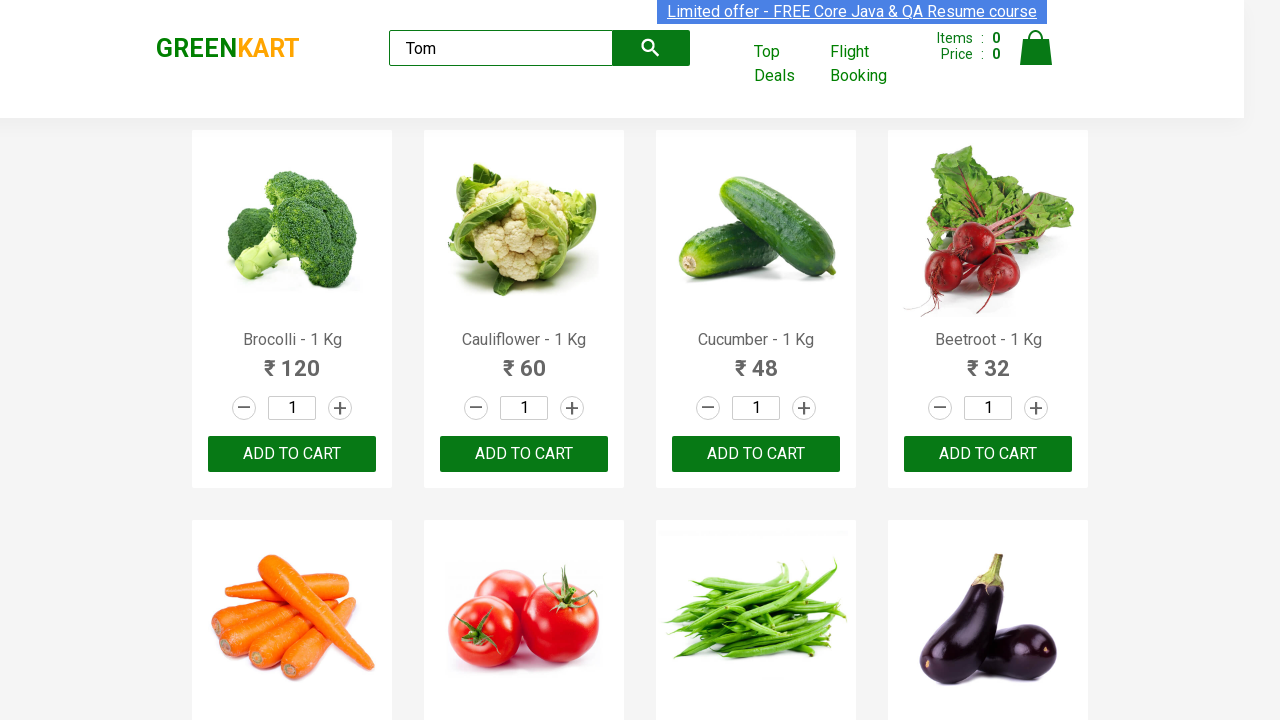

Search results appeared with product names visible
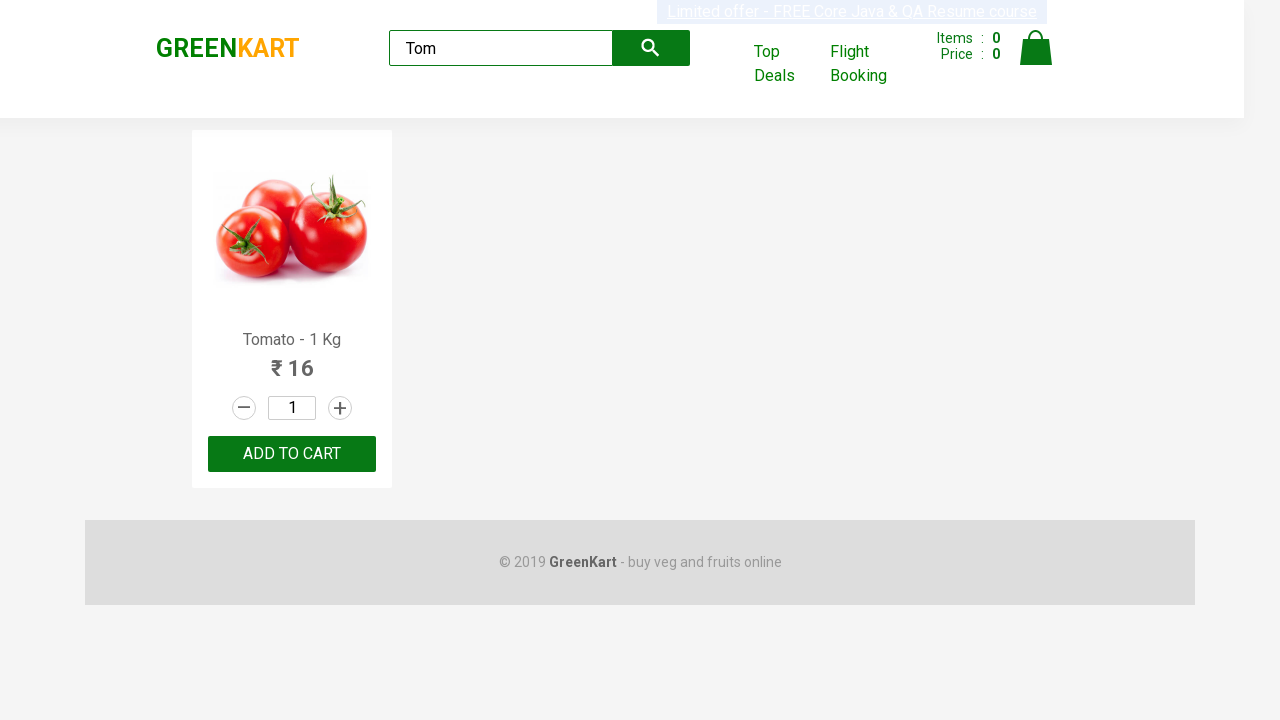

Located first product element in search results
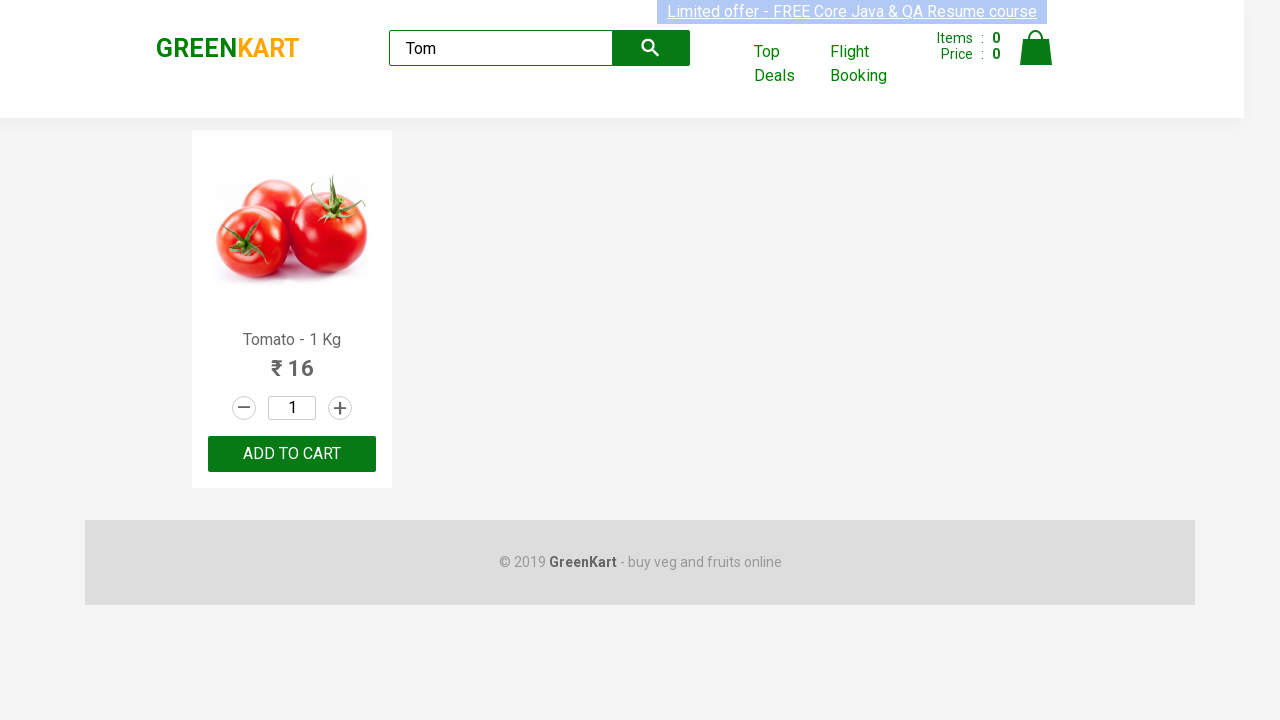

Extracted product name: Tomato
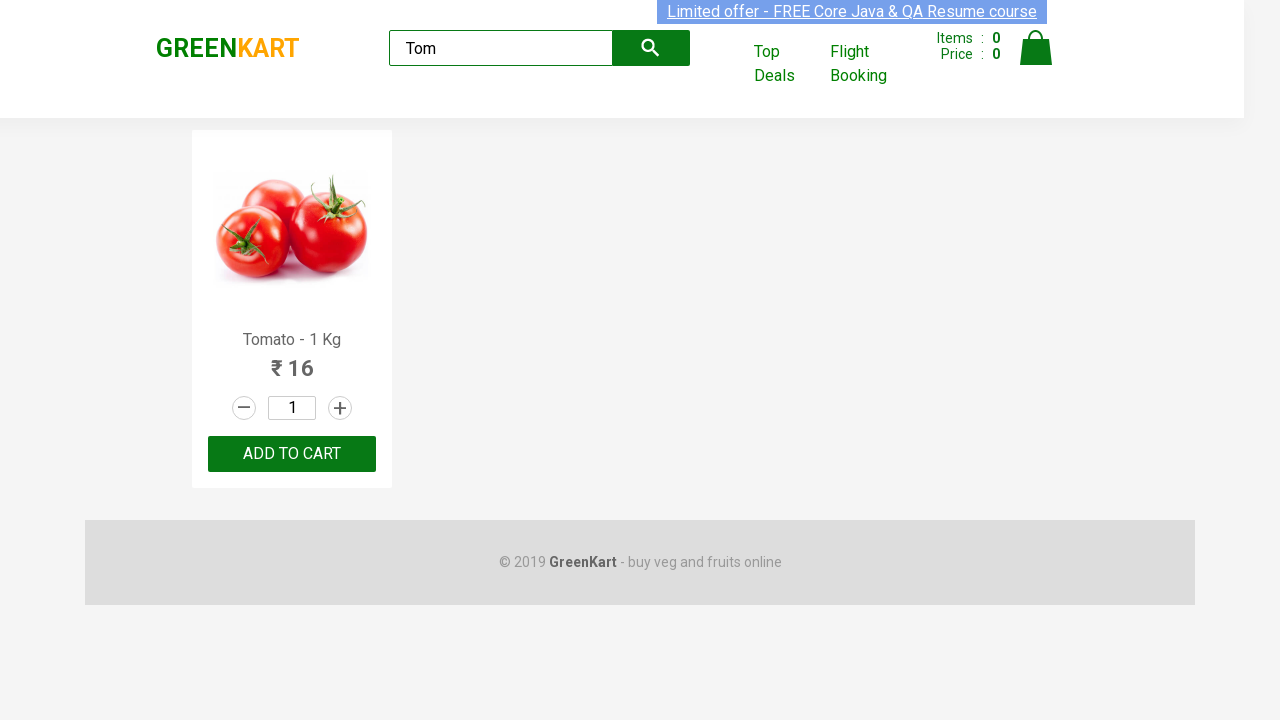

Printed extracted product name: Tomato
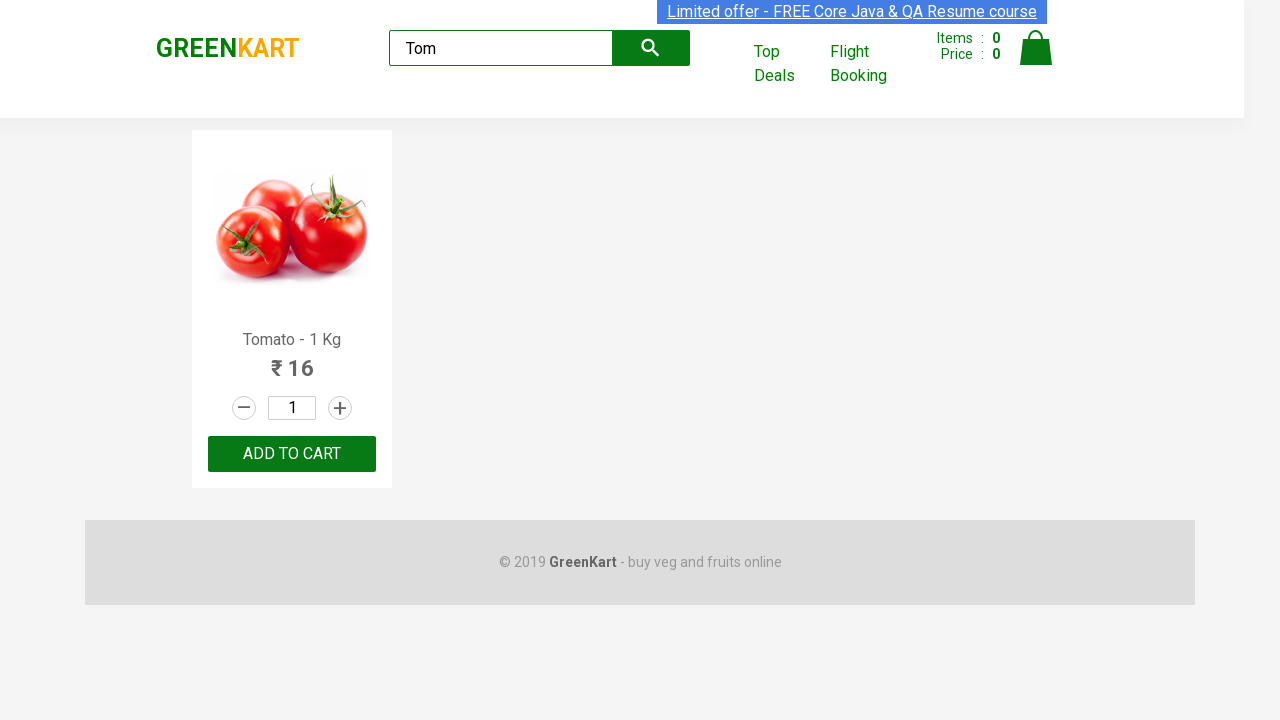

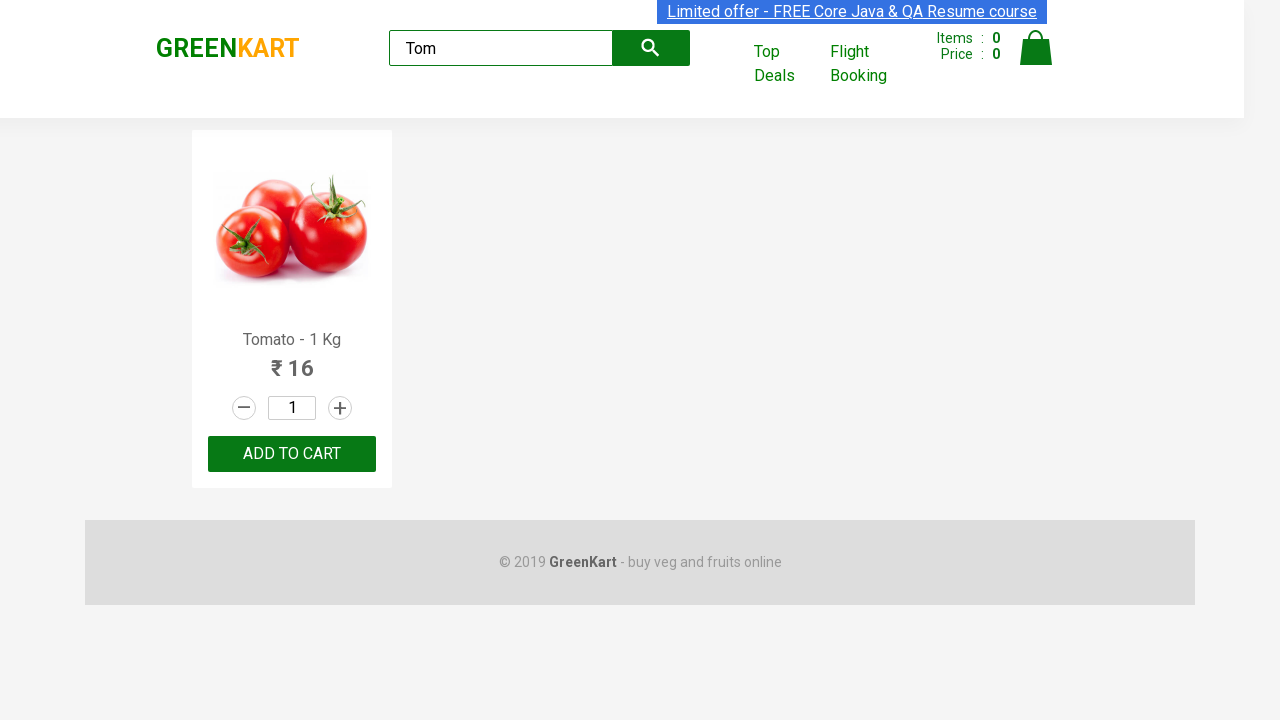